Tests autocomplete/autosuggest dropdown functionality by typing a partial country name and selecting a specific country from the suggestions

Starting URL: https://rahulshettyacademy.com/dropdownsPractise/

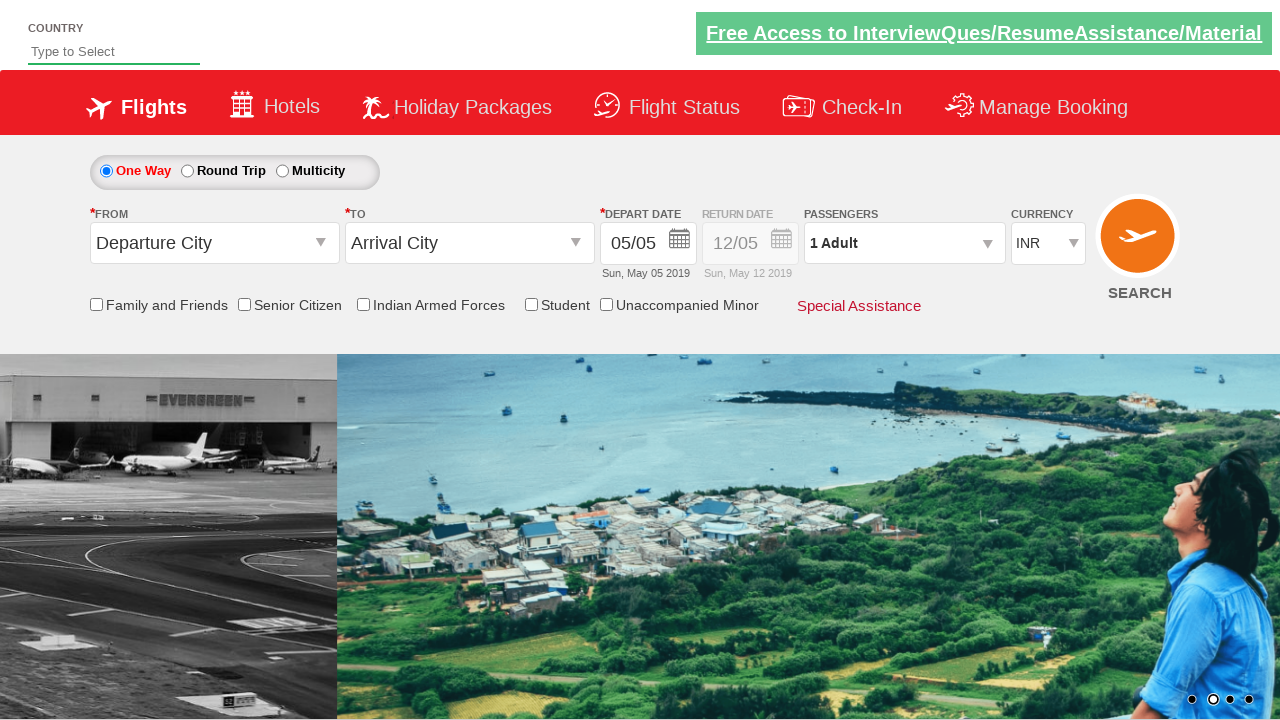

Typed 'aus' in autosuggest input field on input#autosuggest
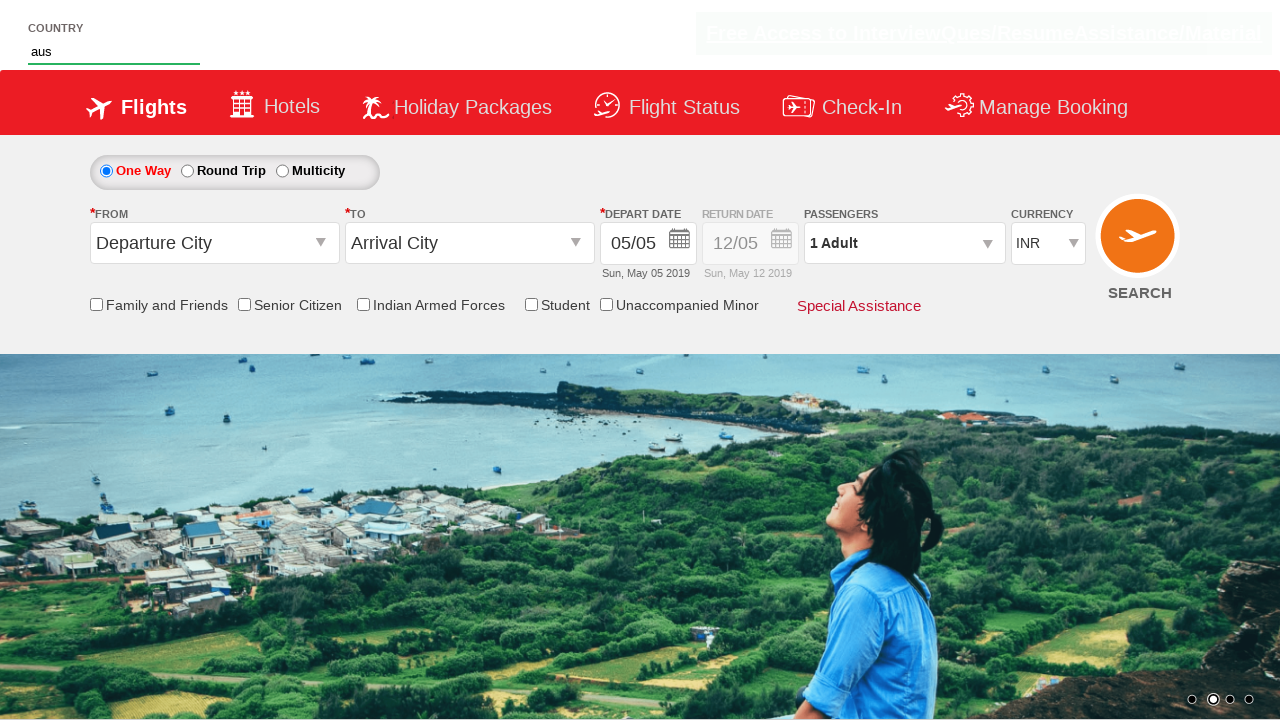

Autocomplete suggestions dropdown appeared
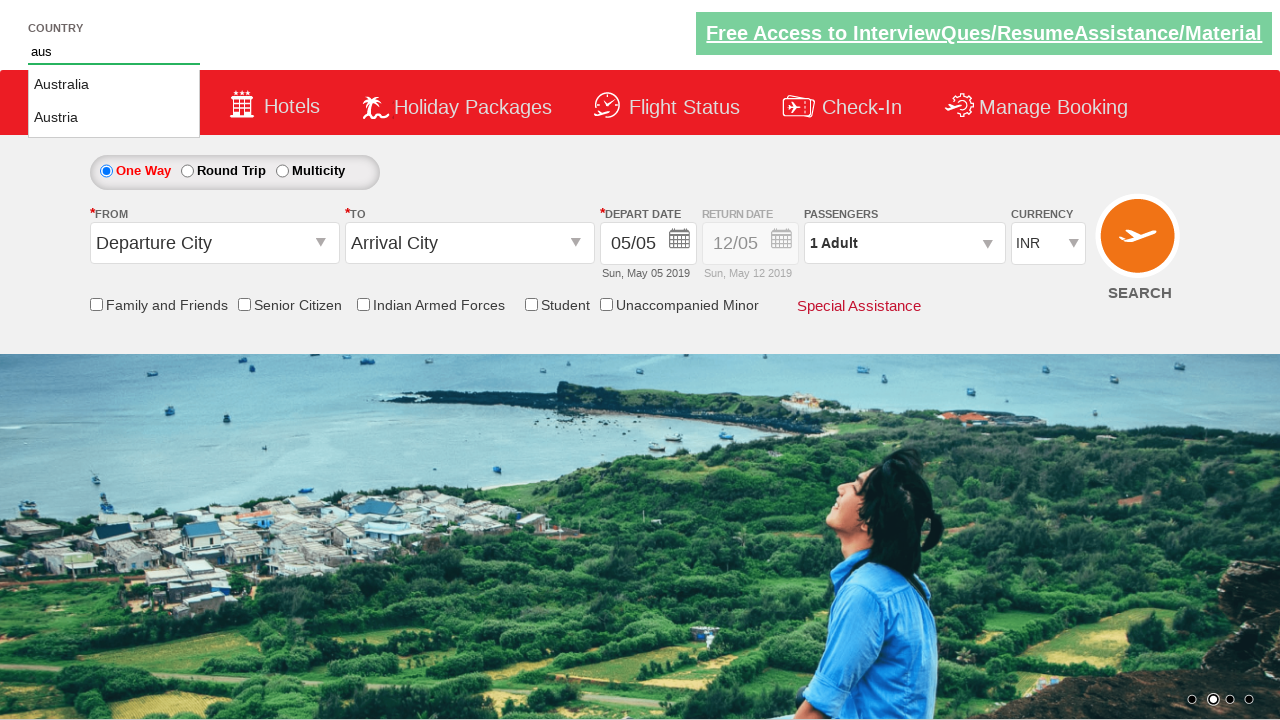

Selected 'Austria' from autosuggest dropdown at (114, 118) on li.ui-menu-item a:has-text('Austria')
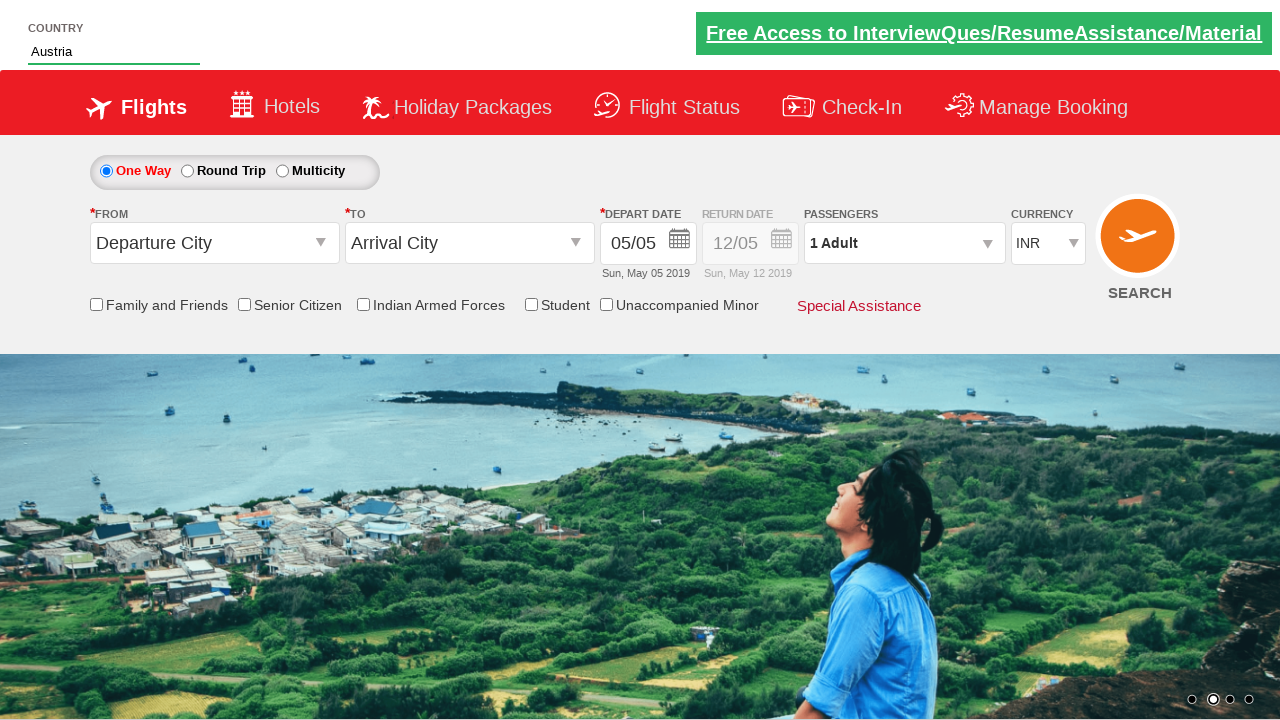

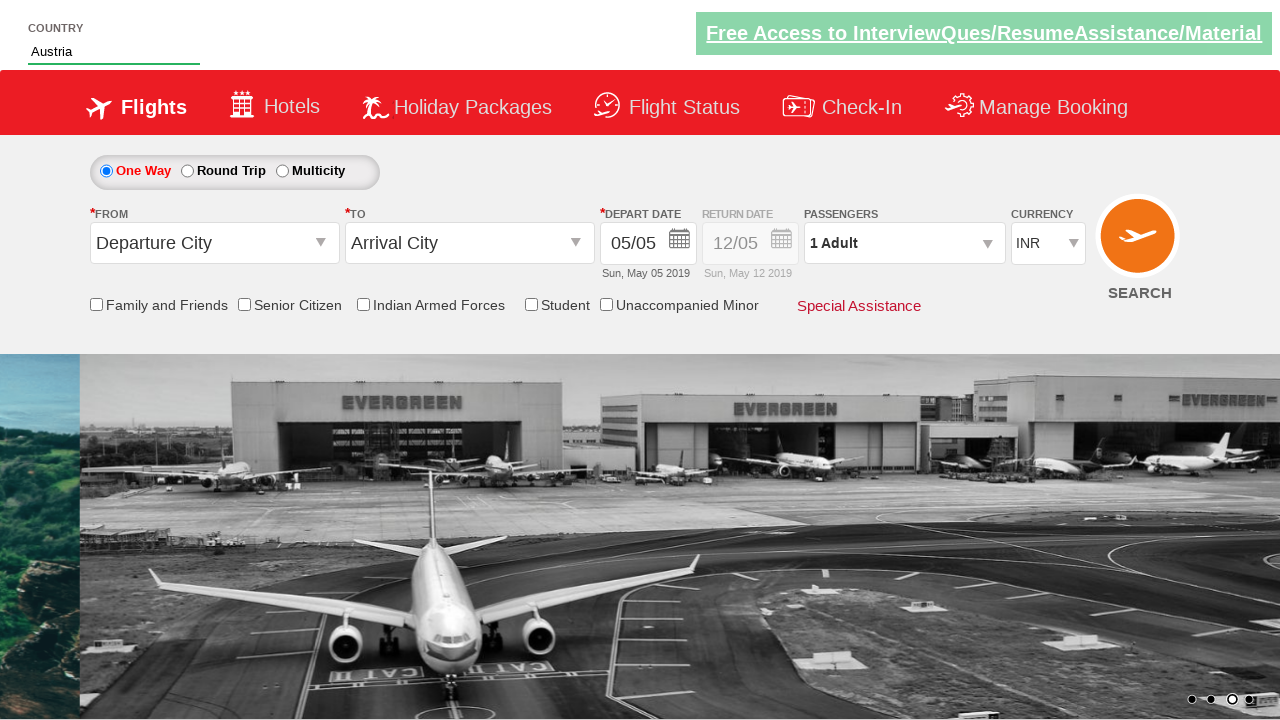